Demonstrates a context click (right-click) action on the "Courses" link element on GeeksforGeeks homepage

Starting URL: https://www.geeksforgeeks.org/

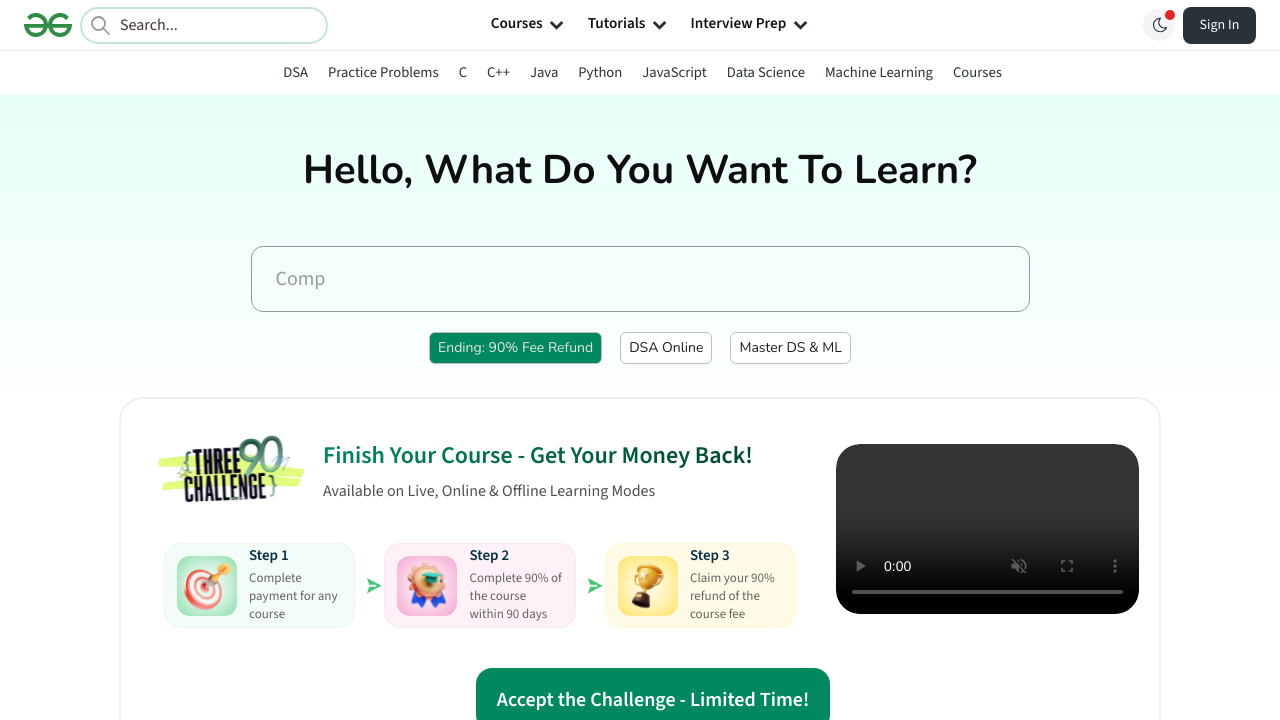

Waited for 'Courses' link to be visible on GeeksforGeeks homepage
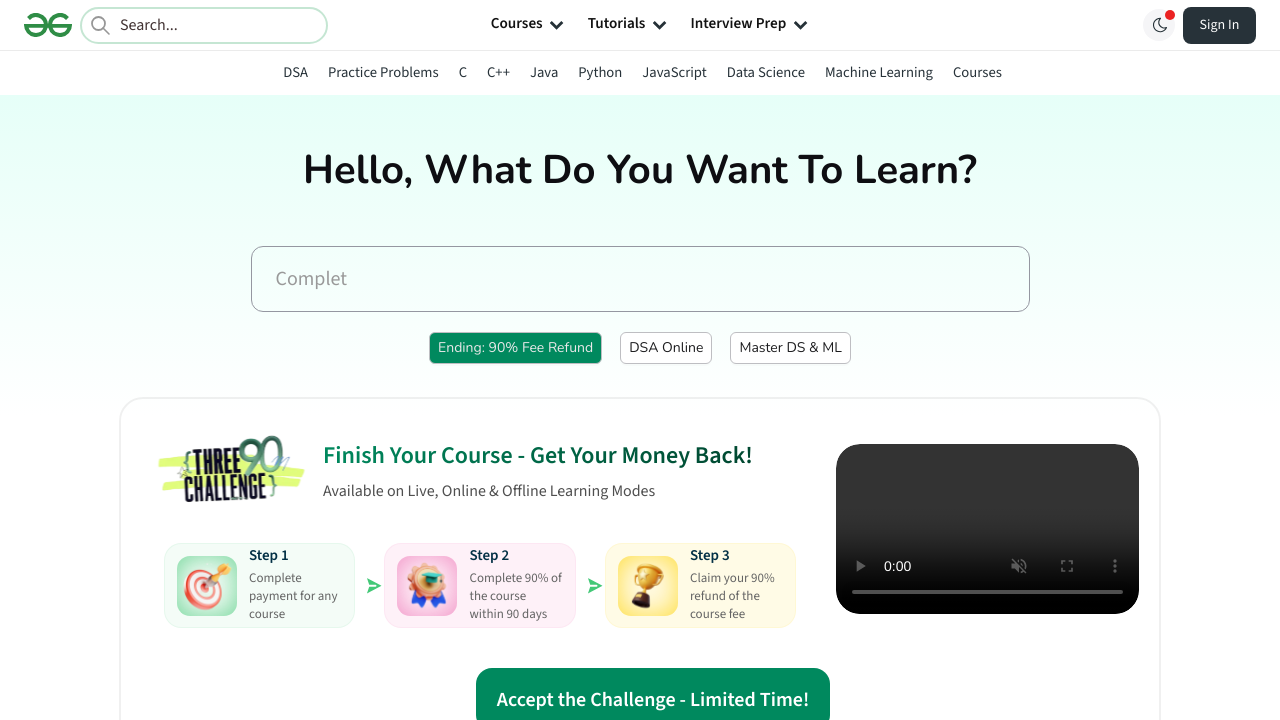

Performed context click (right-click) on the 'Courses' link at (977, 72) on a:has-text('Courses')
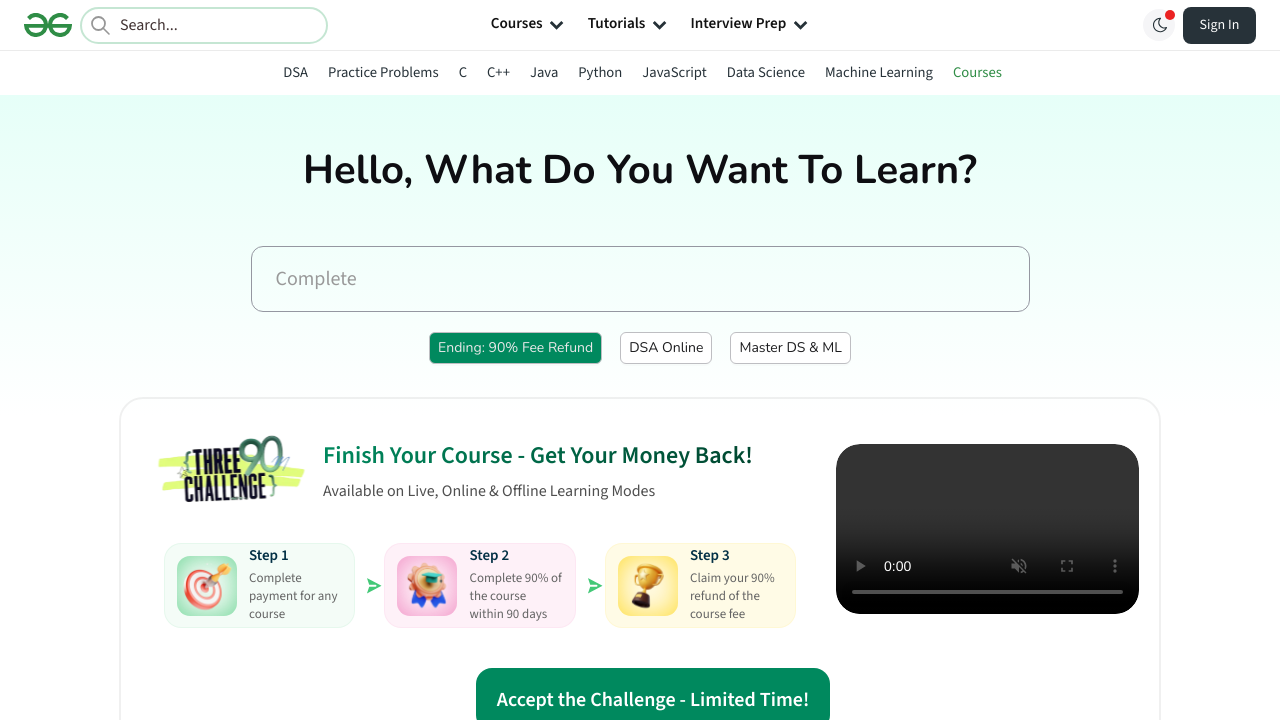

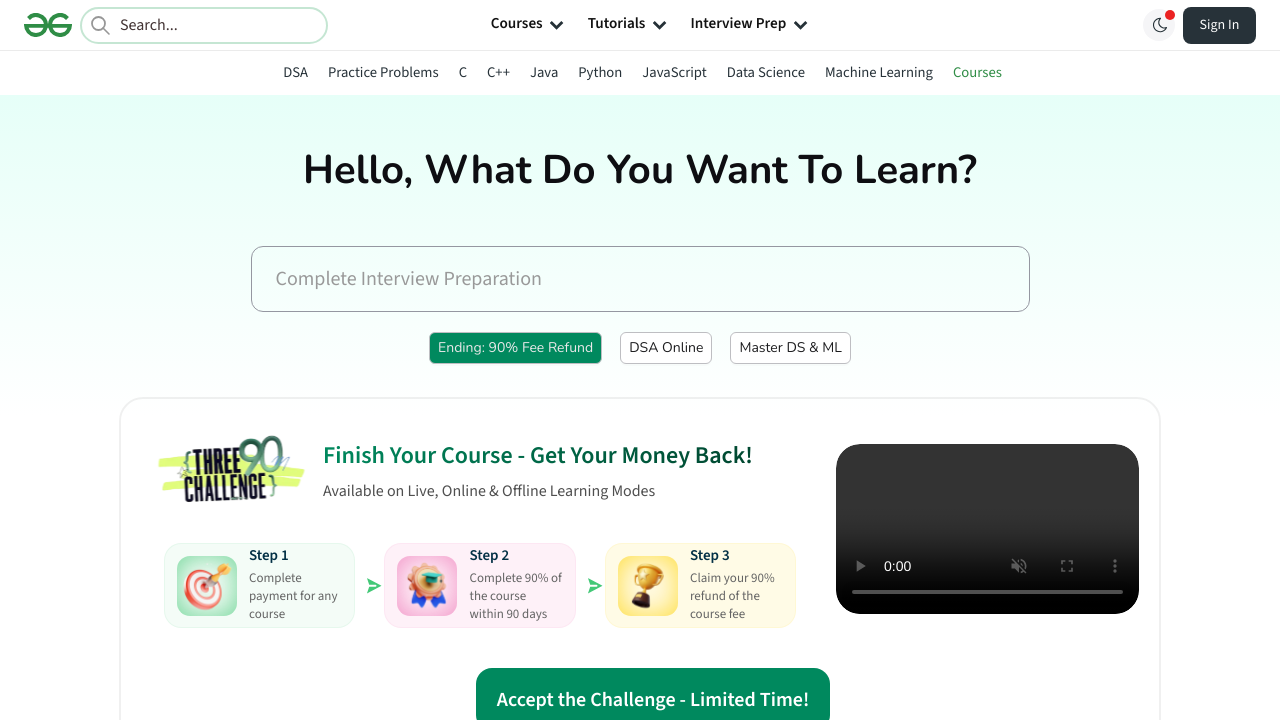